Solves a mathematical captcha by calculating a formula based on a value from the page, then fills the answer and submits the form with checkbox and radio button selections

Starting URL: http://suninjuly.github.io/math.html

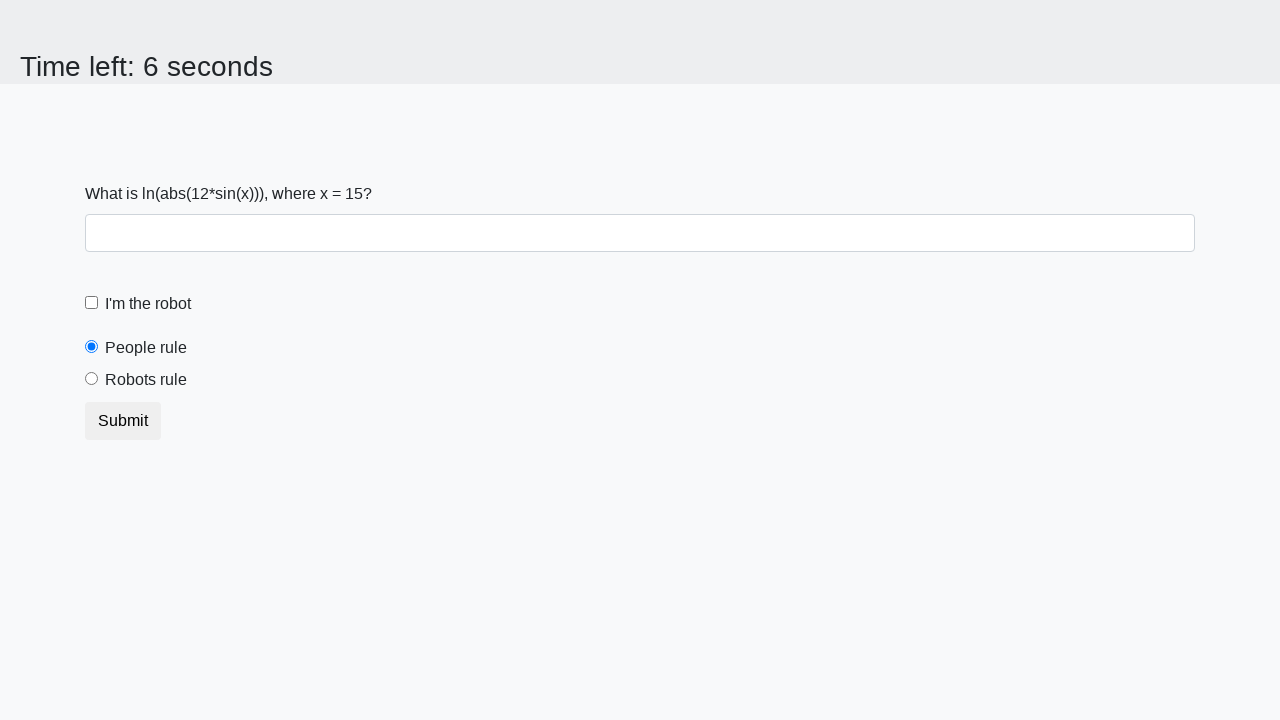

Retrieved x value from the page
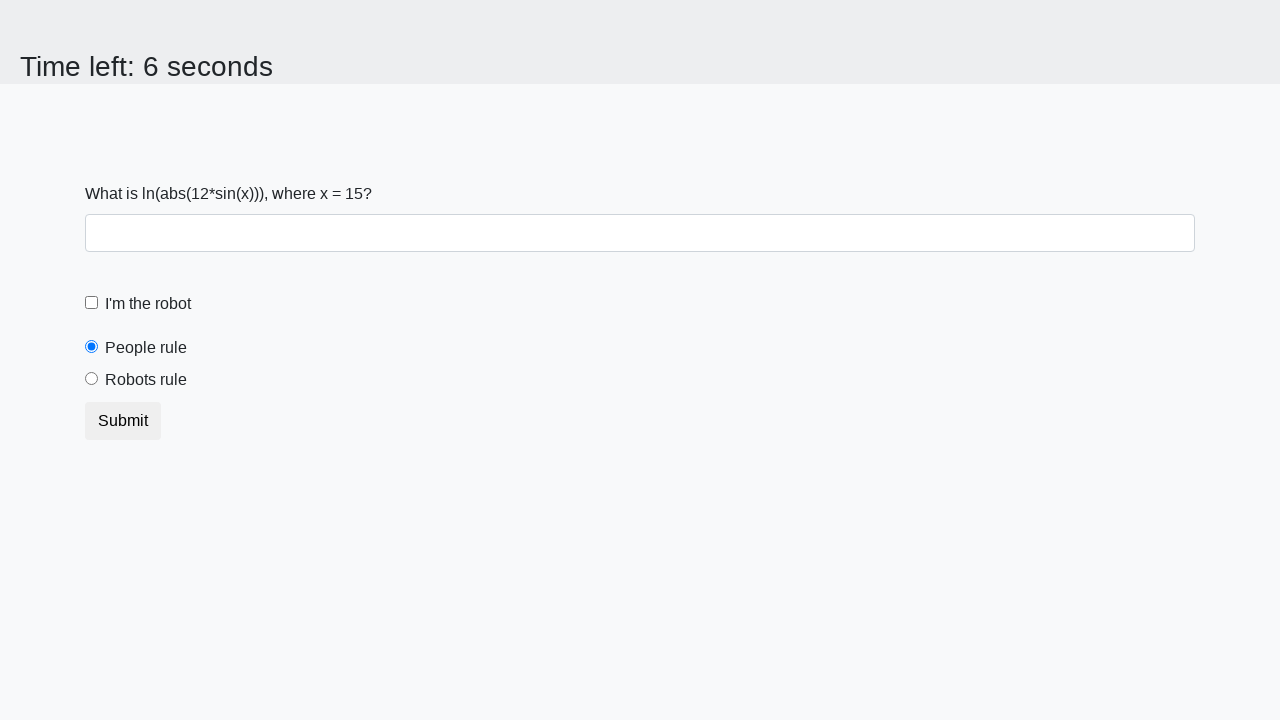

Calculated mathematical captcha answer using formula: log(abs(12*sin(x)))
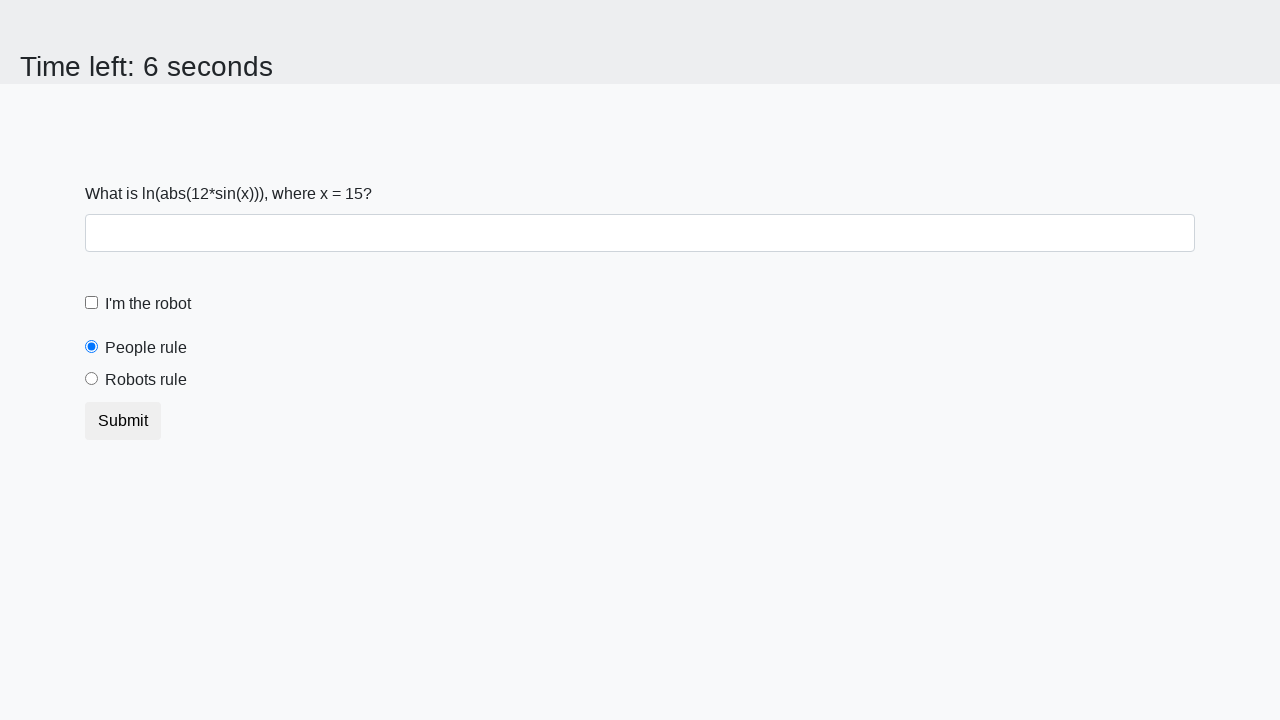

Filled answer field with calculated result on #answer
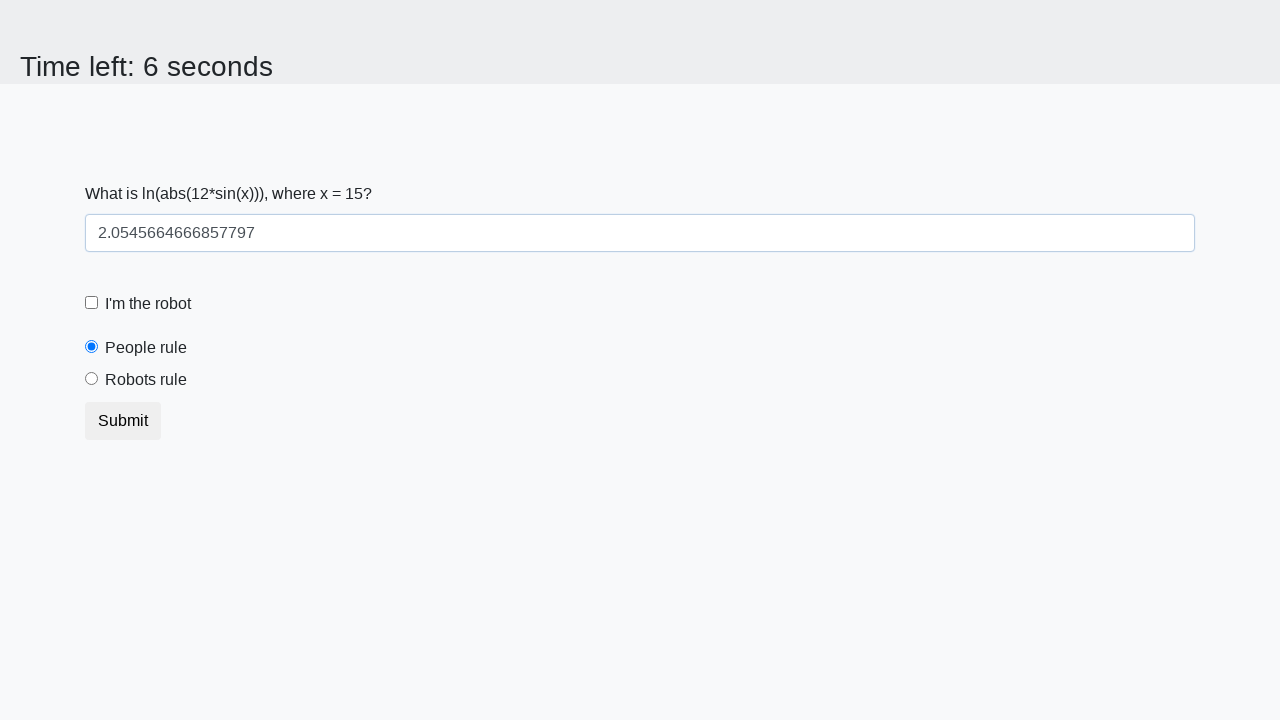

Checked the robot checkbox at (148, 304) on [for='robotCheckbox']
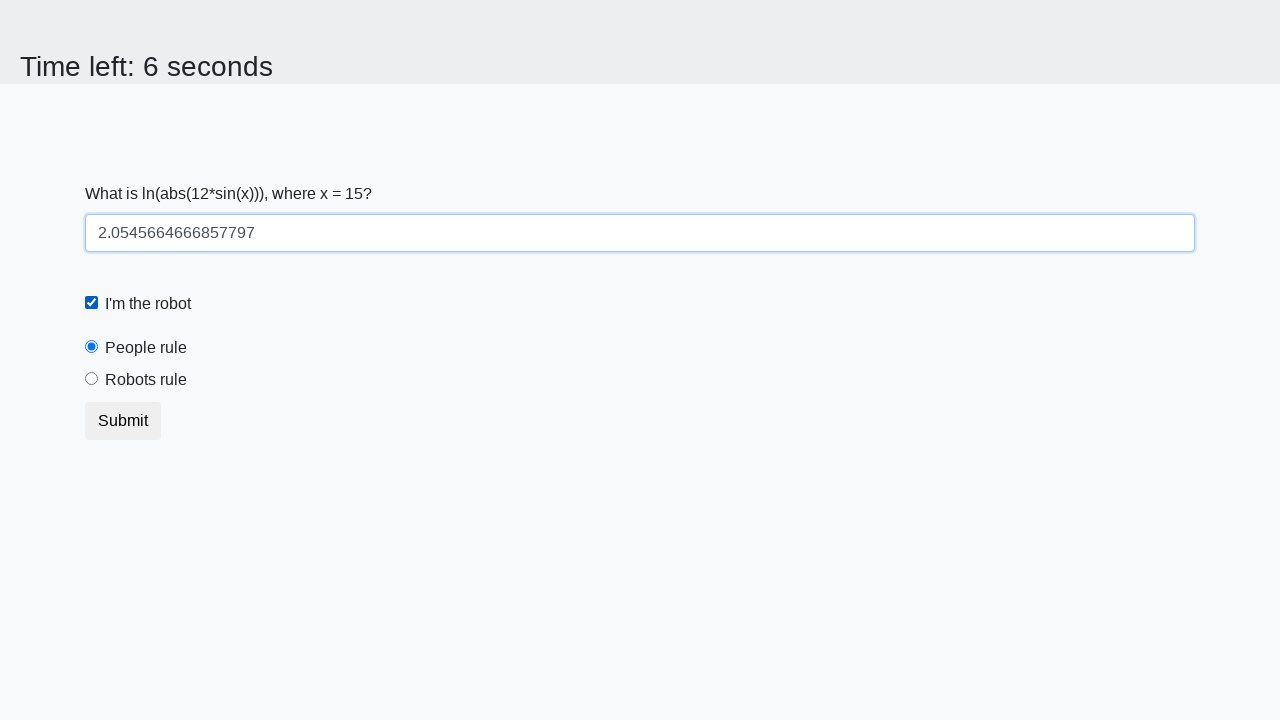

Selected the robots rule radio button at (146, 380) on [for='robotsRule']
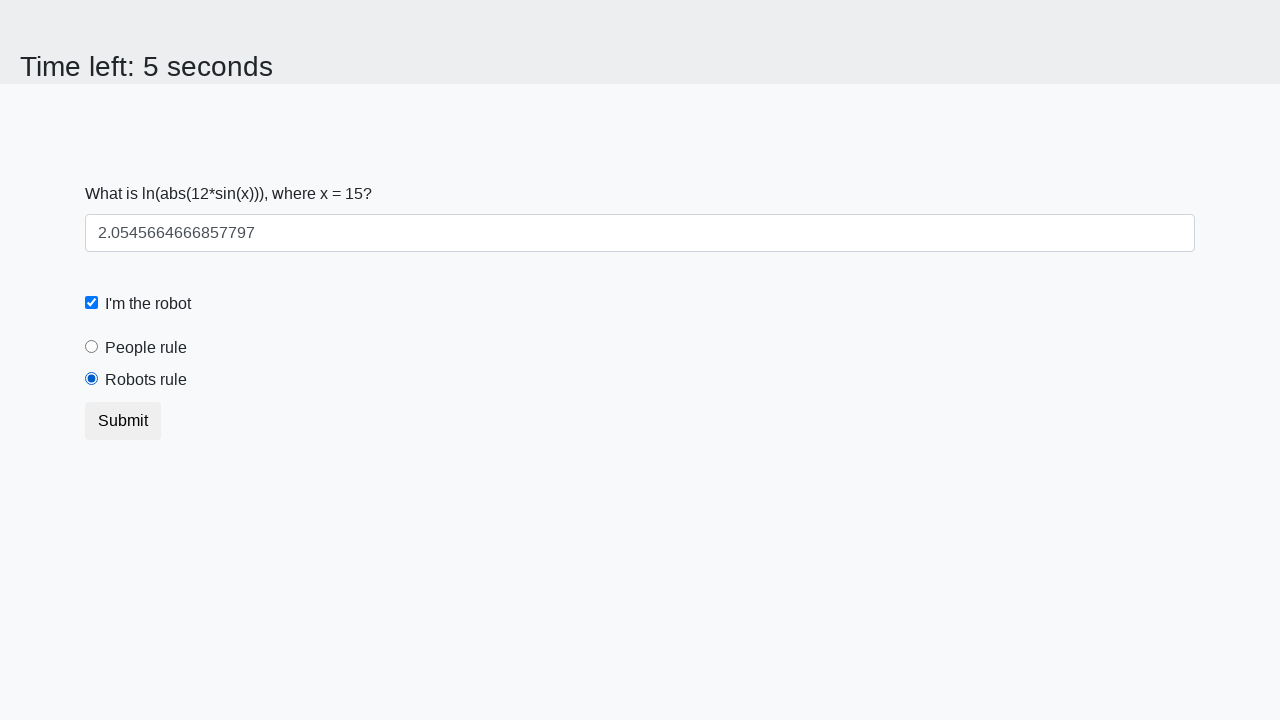

Clicked submit button to complete the form at (123, 421) on button
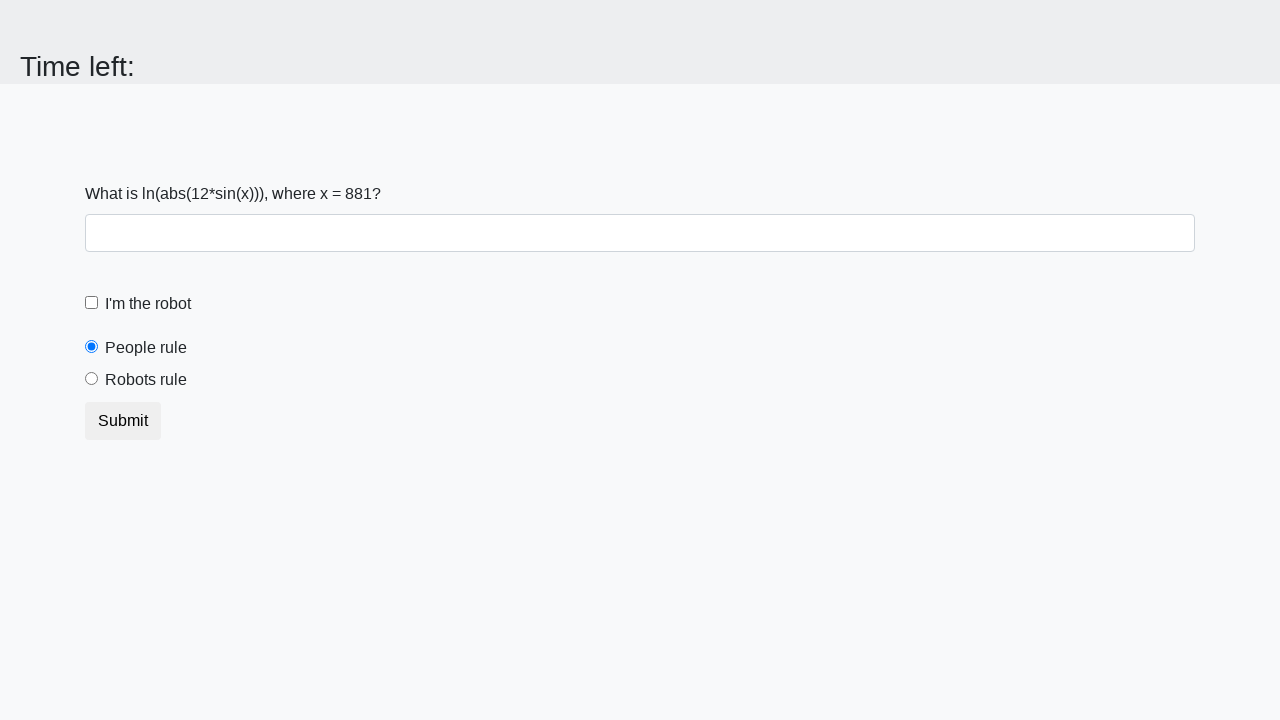

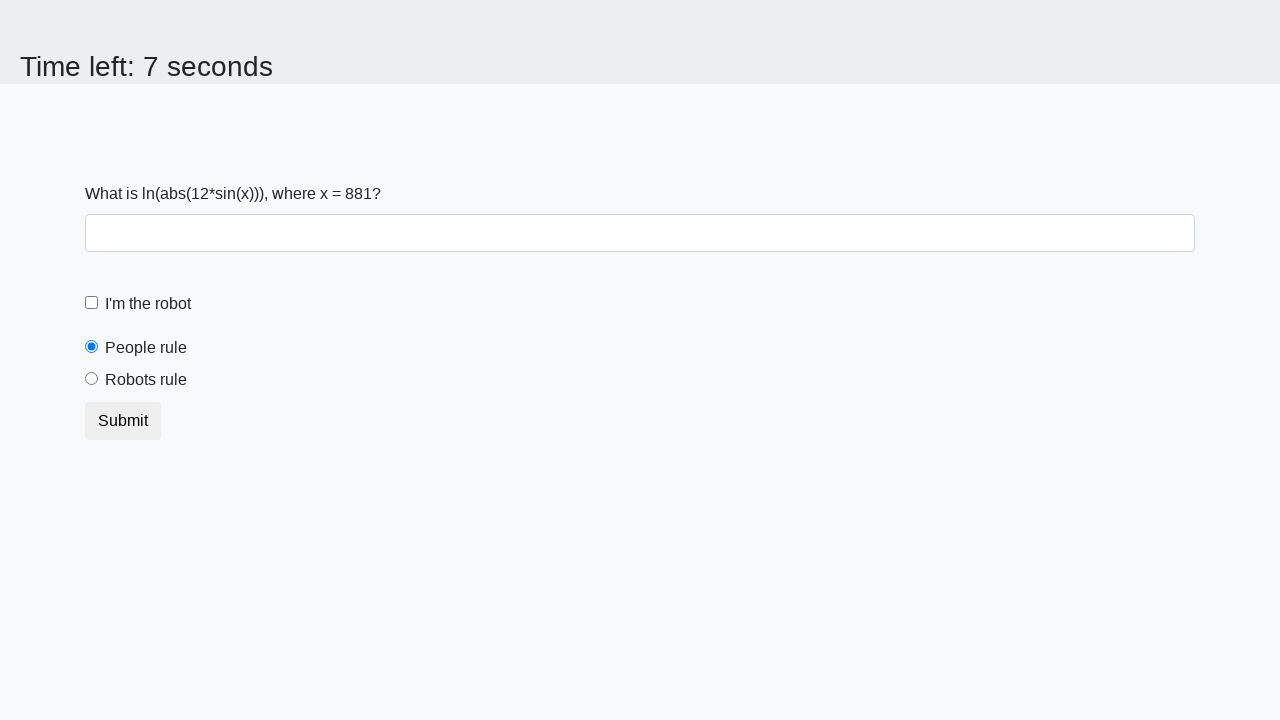